Tests JavaScript prompt dialog functionality by clicking a button to trigger a prompt, entering text into the prompt, and accepting it.

Starting URL: https://practice.expandtesting.com/js-dialogs

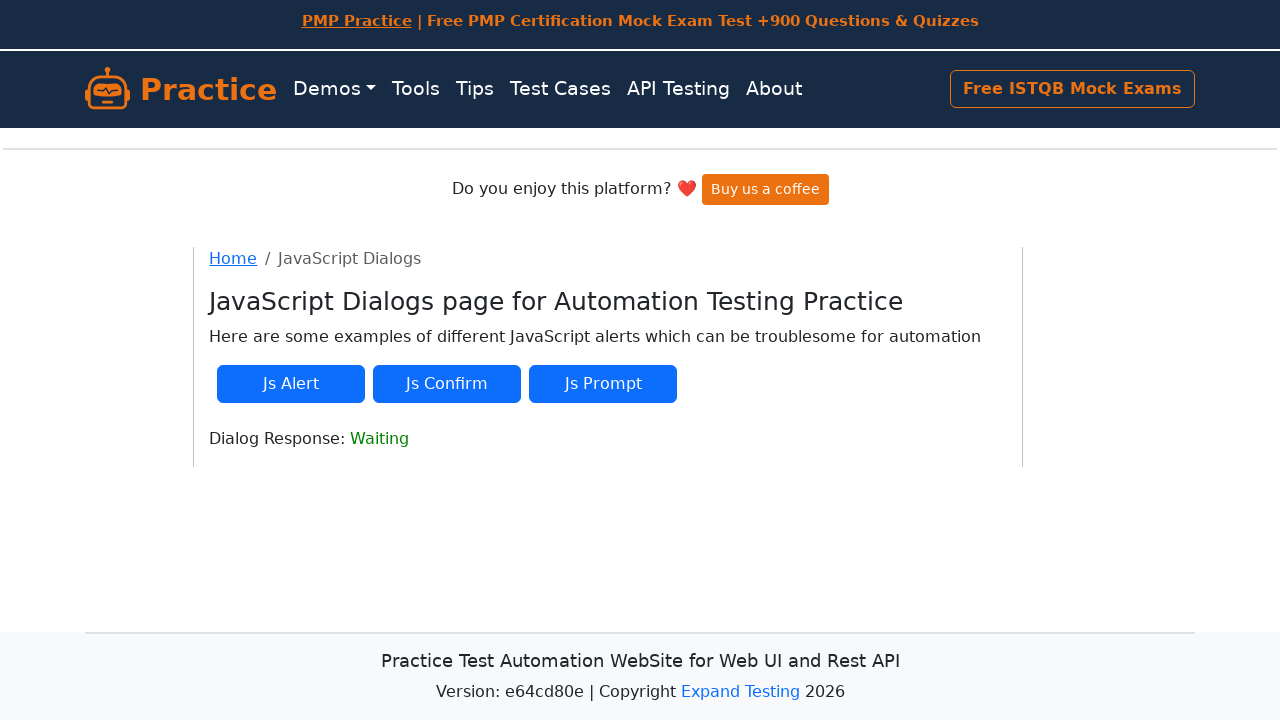

Set up dialog handler to accept JS prompt with text 'Hello world'
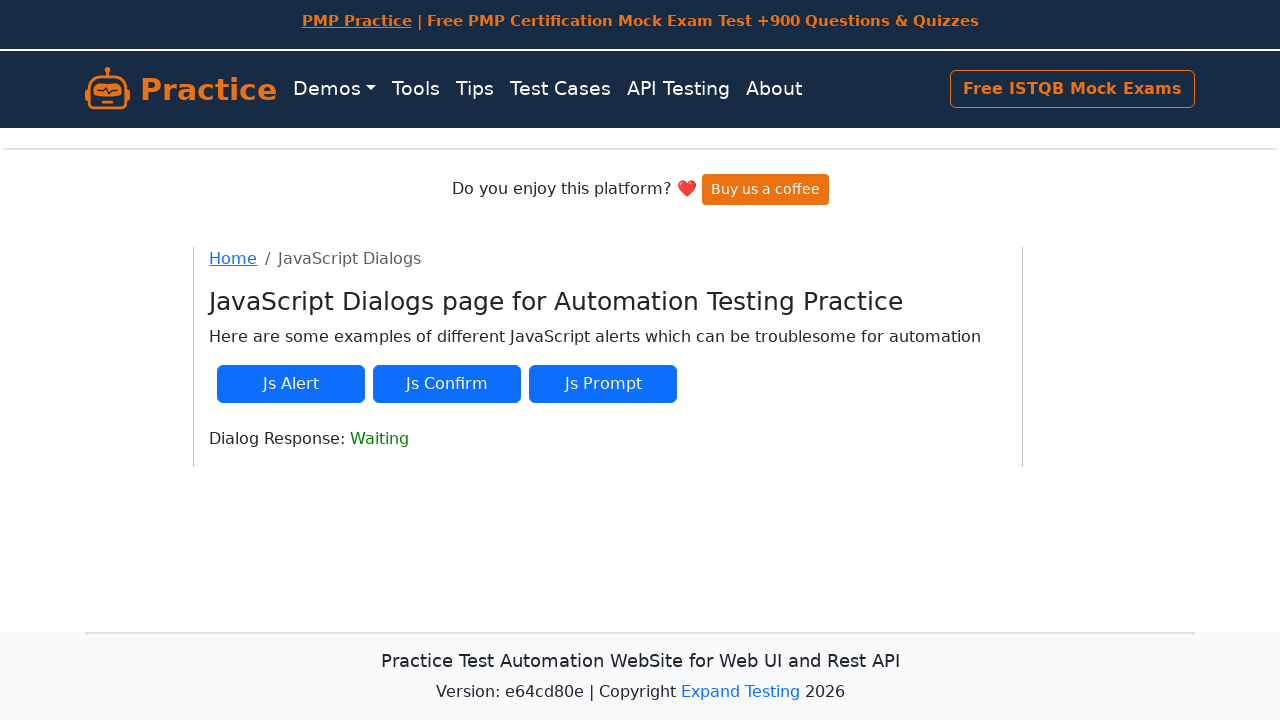

Clicked button to trigger JS prompt dialog at (603, 384) on #js-prompt
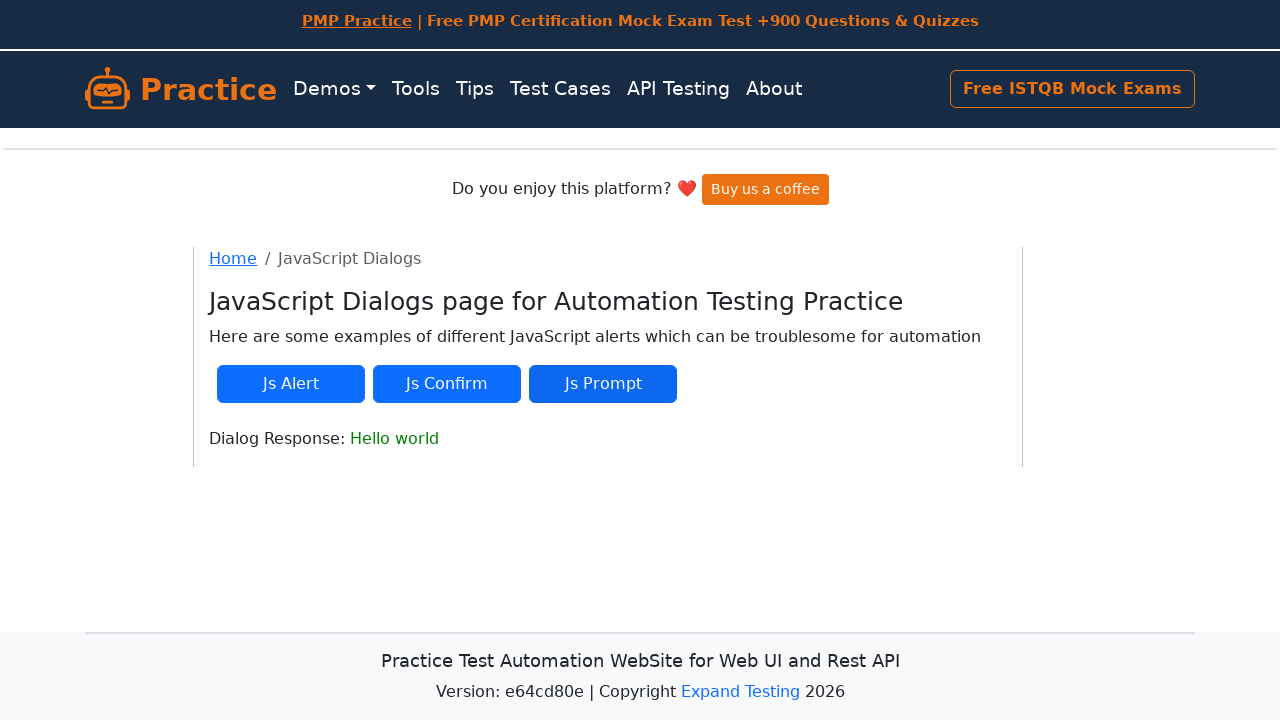

Waited 2 seconds for dialog interaction to complete
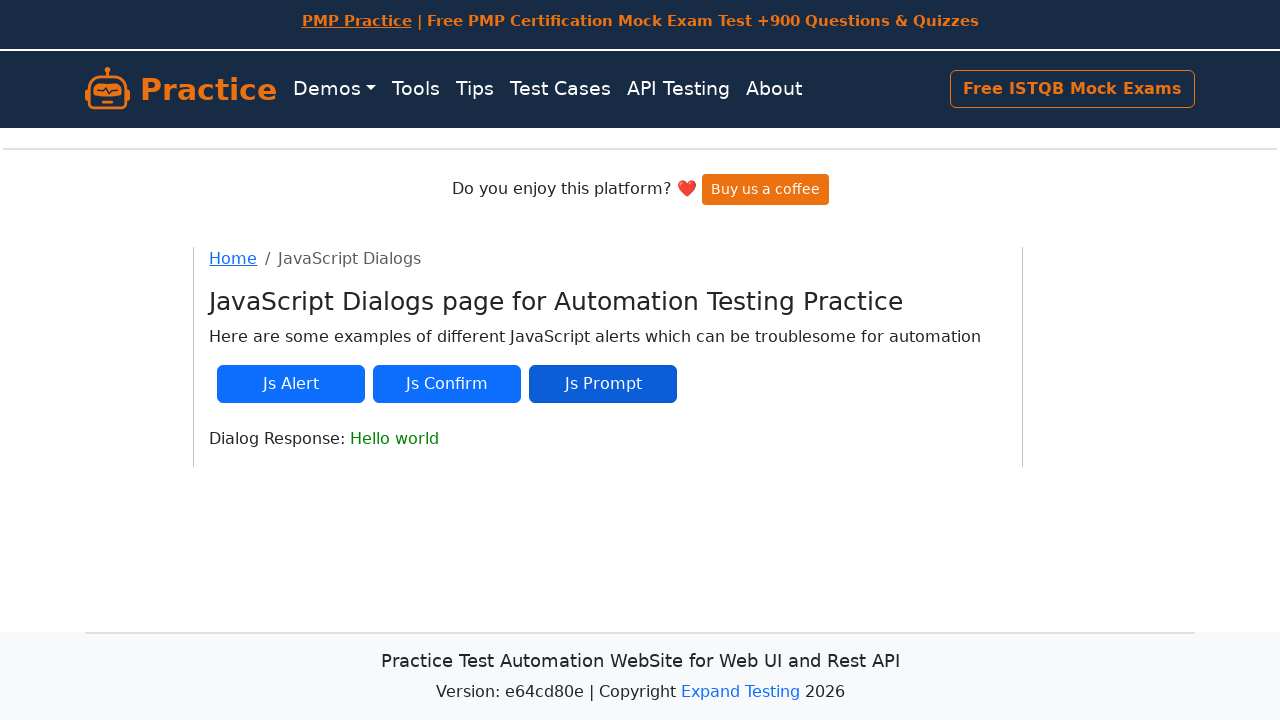

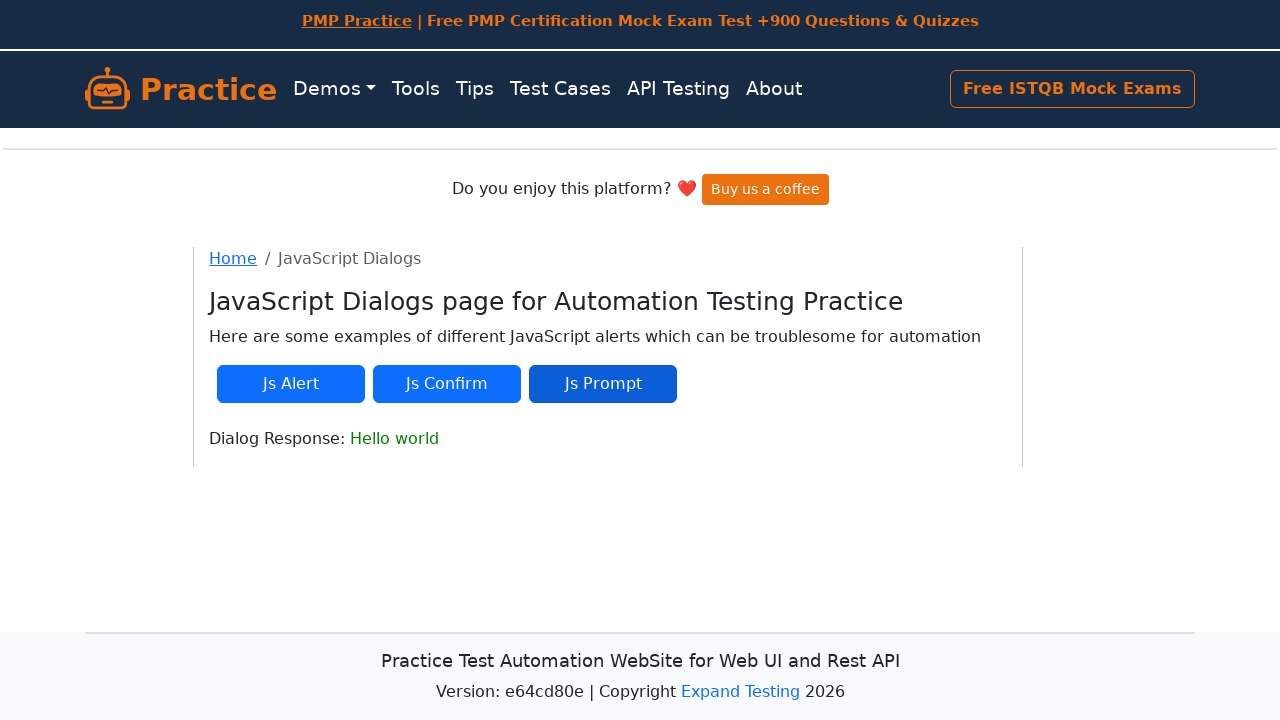